Finds the first element with a specific class name and verifies its text content

Starting URL: https://kristinek.github.io/site/examples/locators

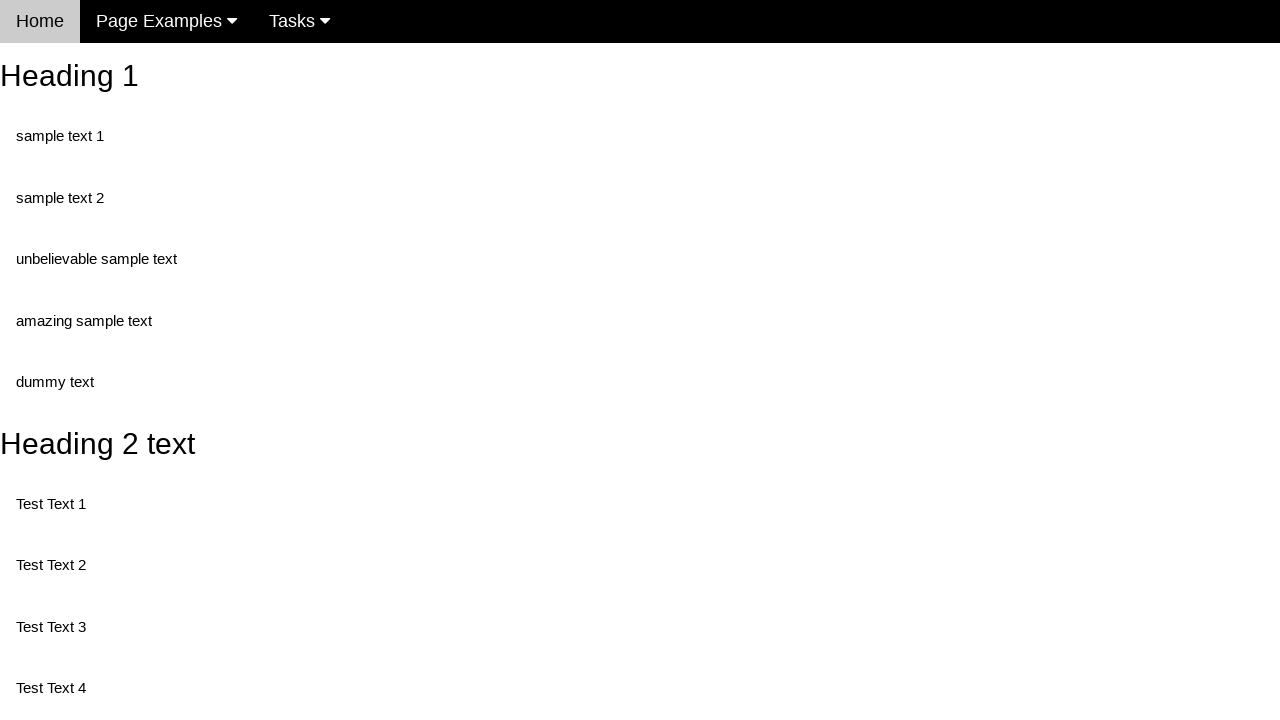

Navigated to locators example page
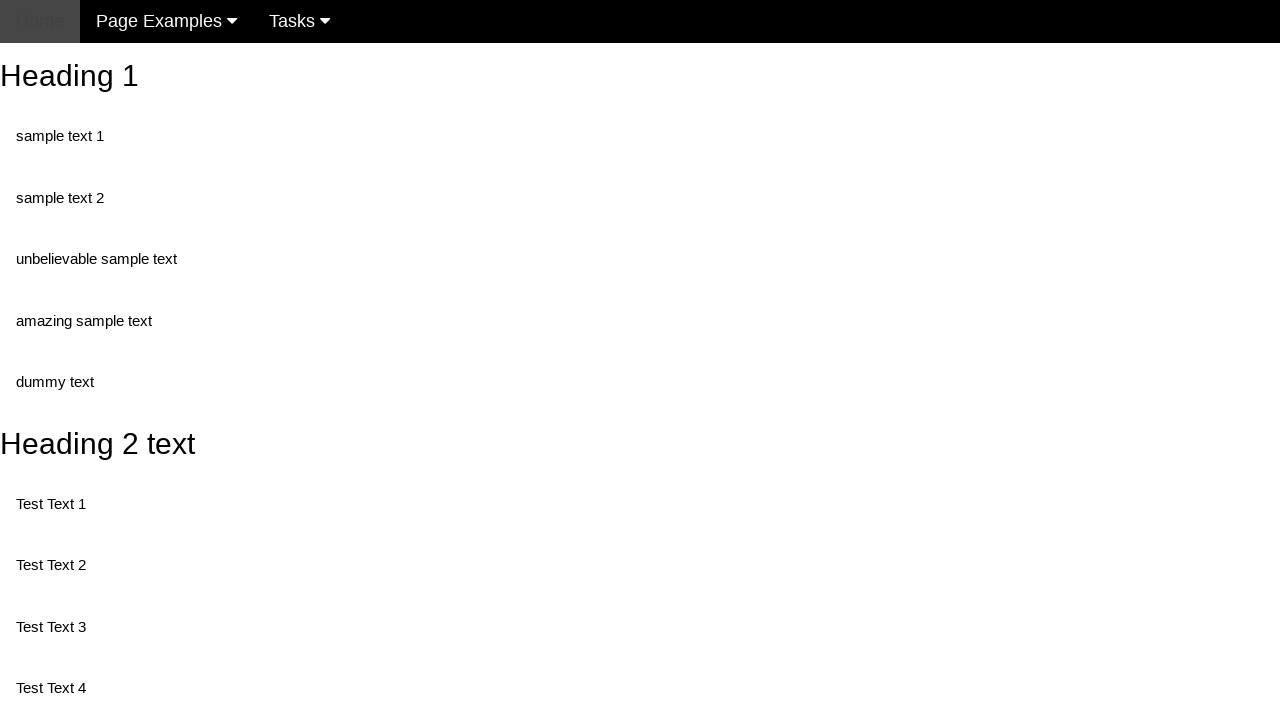

Located first element with class 'test'
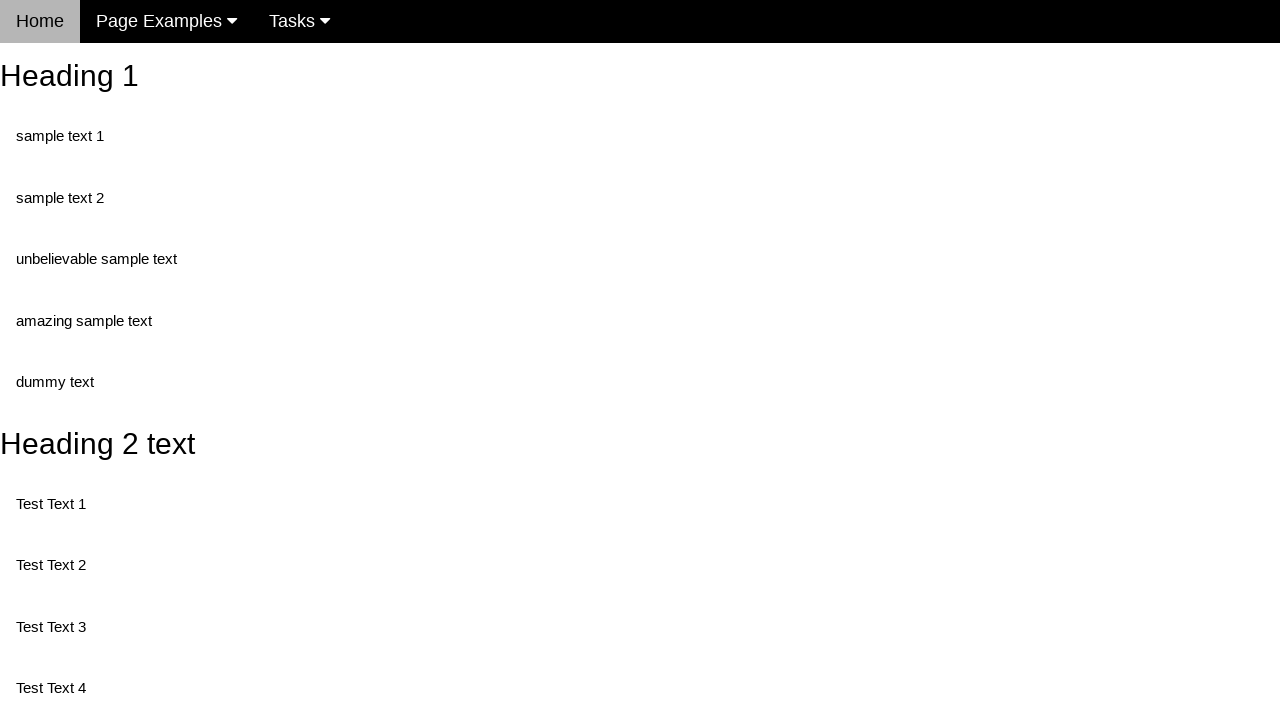

Retrieved text content from first test element
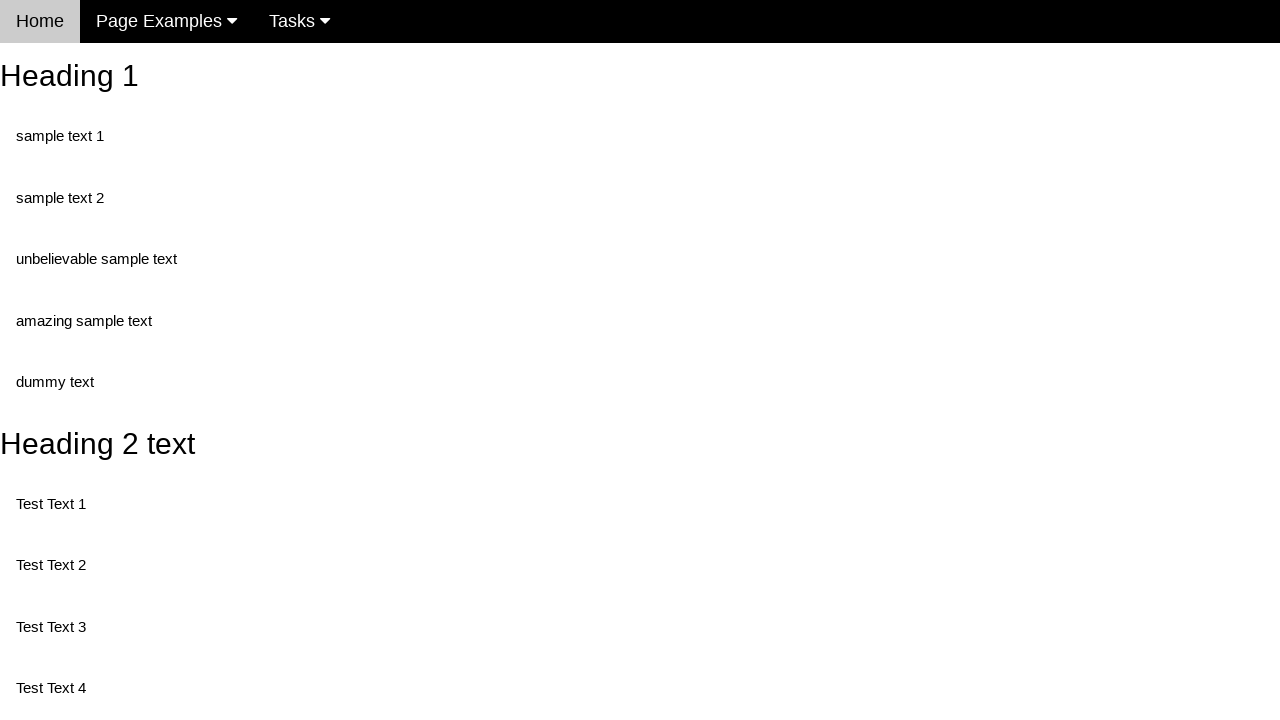

Verified text content equals 'Test Text 1'
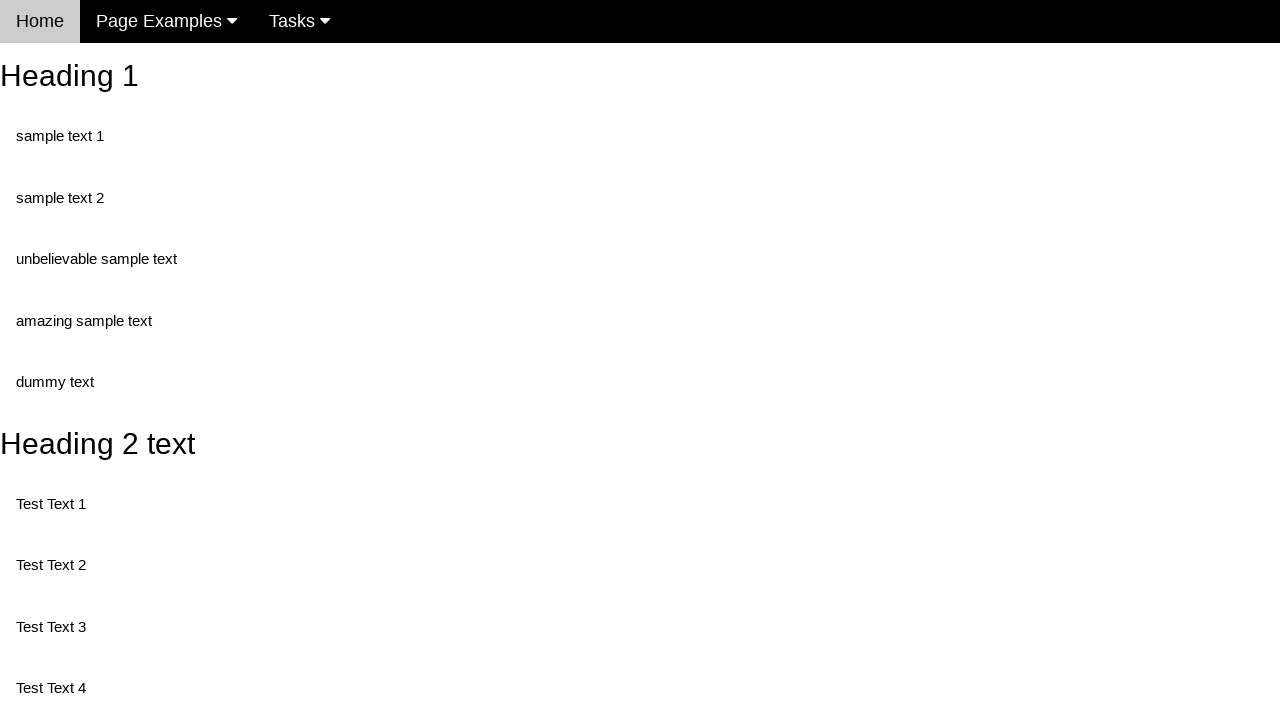

Printed text content to console
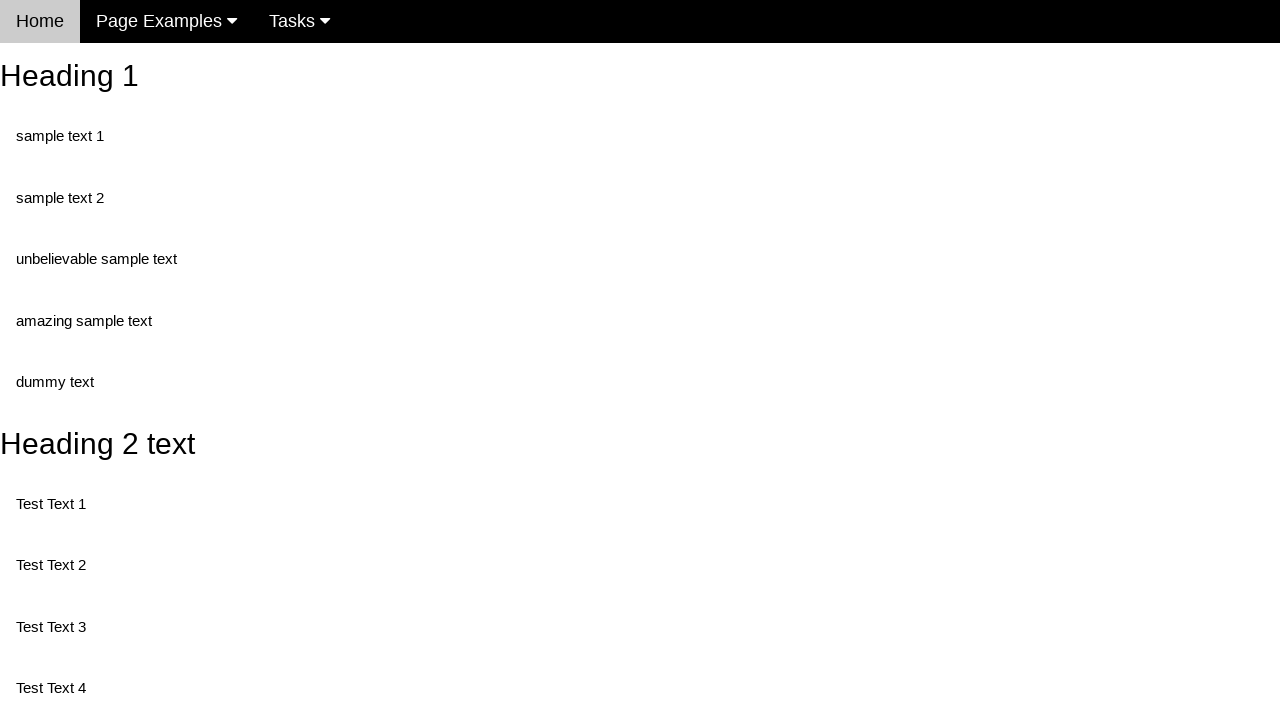

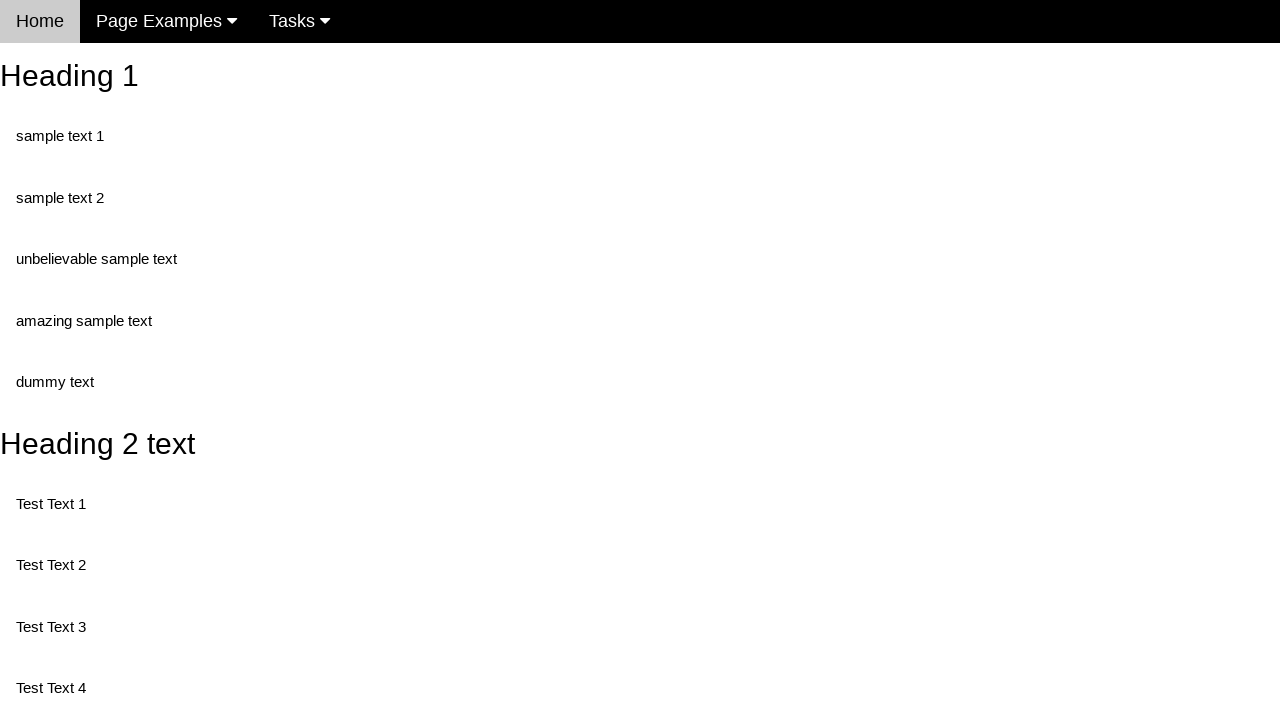